Tests handling multiple browser tabs by opening new tabs, switching to a specific tab based on its title, and interacting with elements in that tab

Starting URL: https://www.hyrtutorials.com/p/window-handles-practice.html

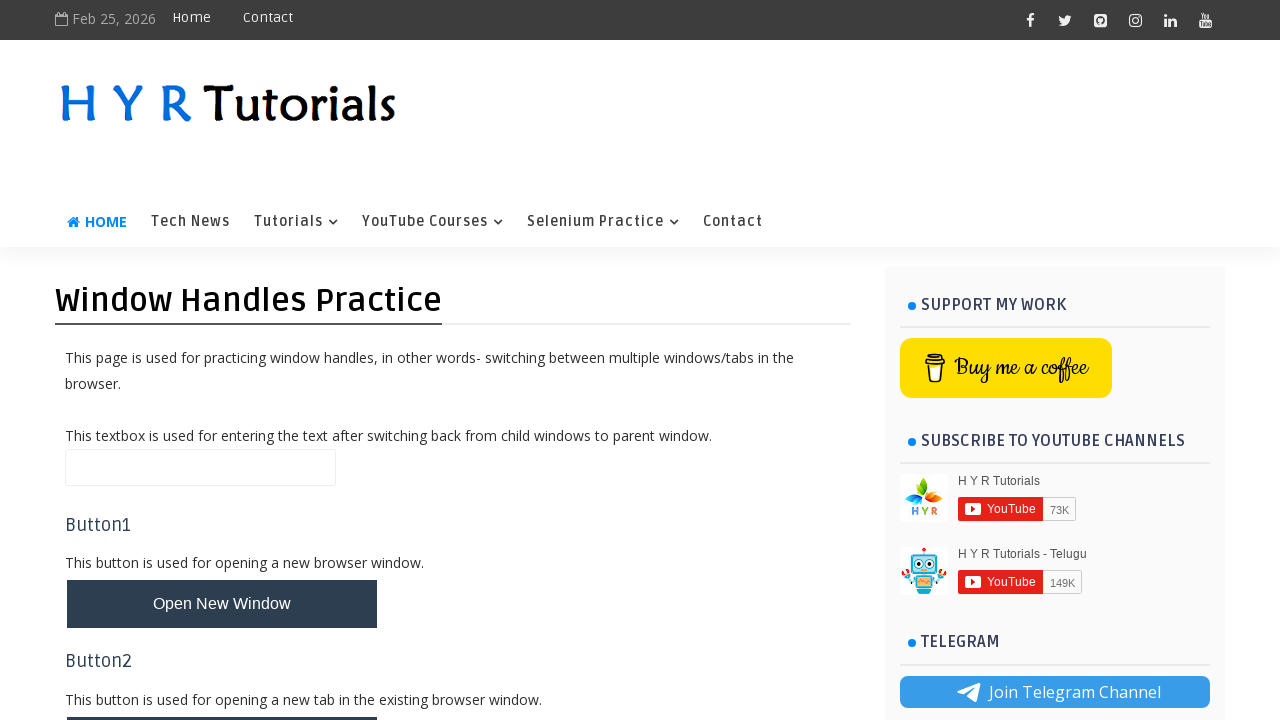

Clicked button to open new tabs at (222, 499) on #newTabsBtn
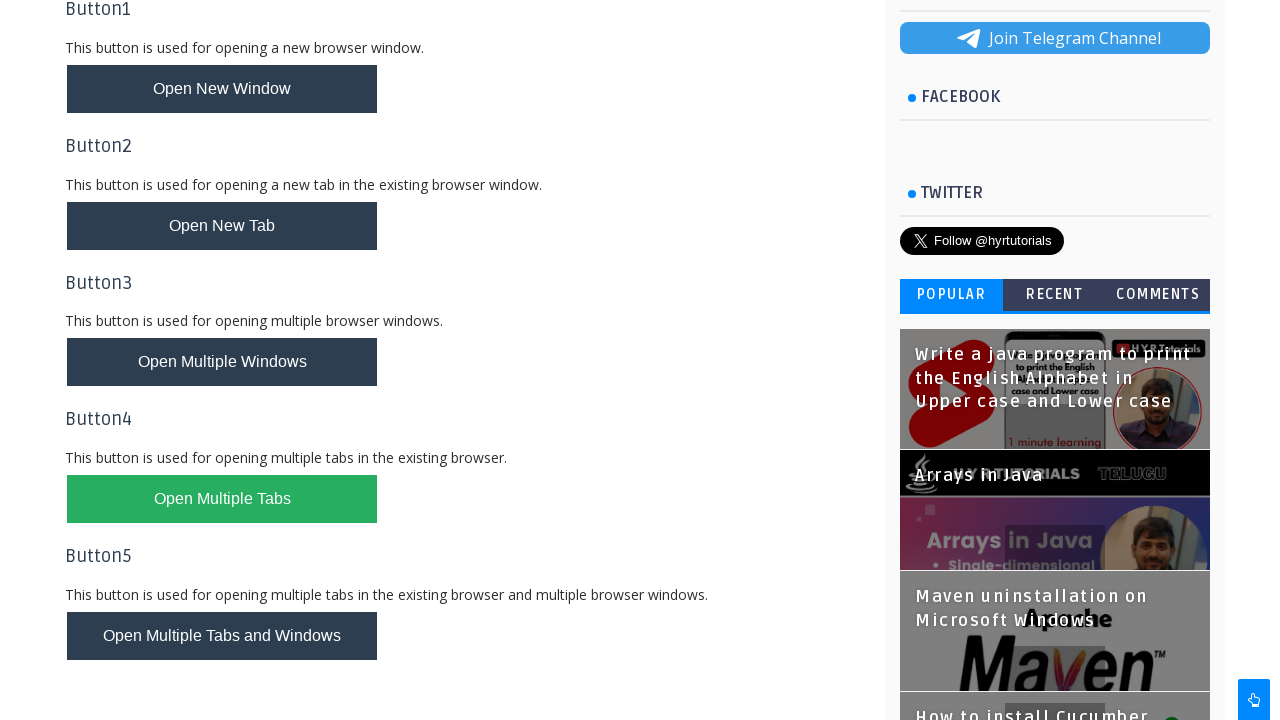

Clicked button to open new tab and waited for page at (222, 499) on #newTabsBtn
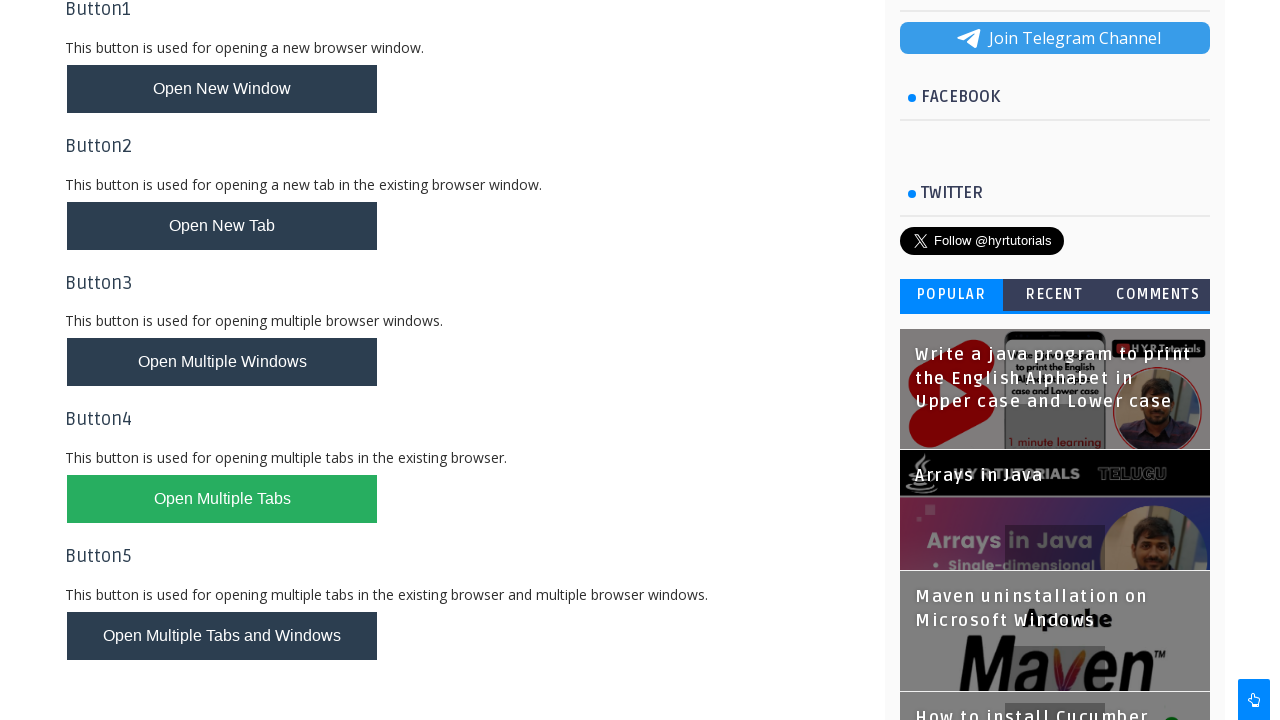

New tab opened and captured
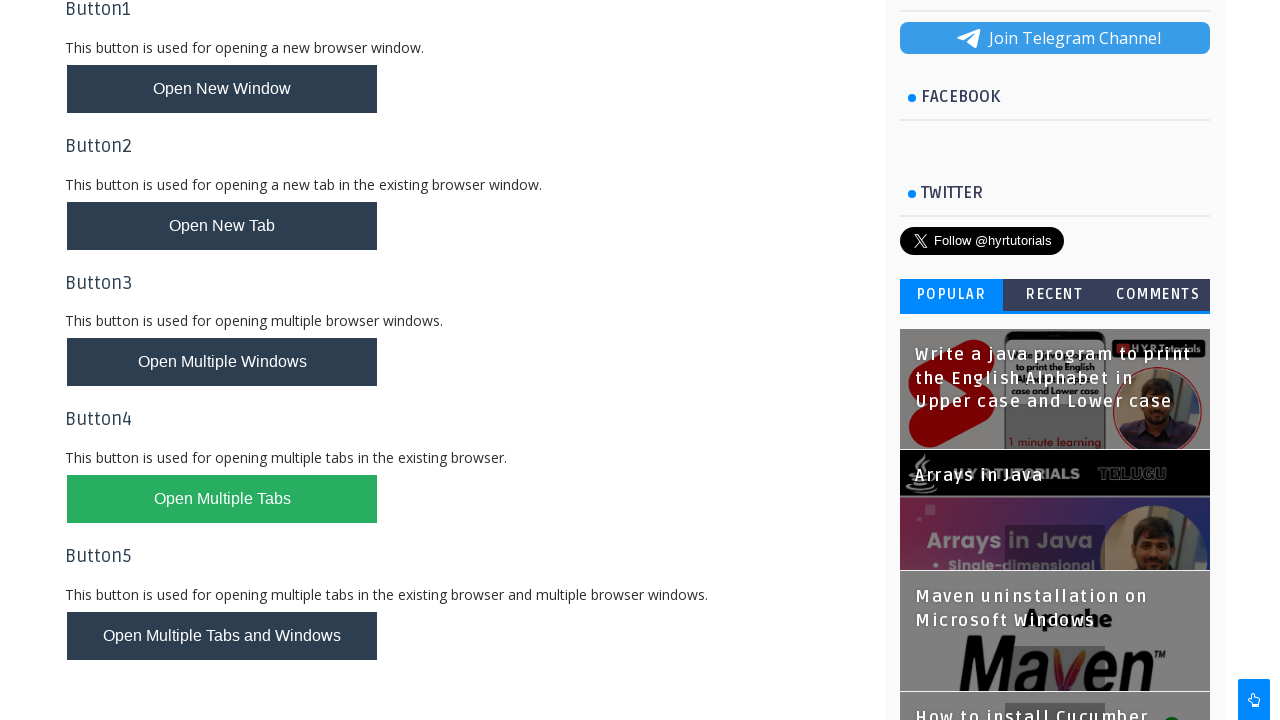

Retrieved all pages from context
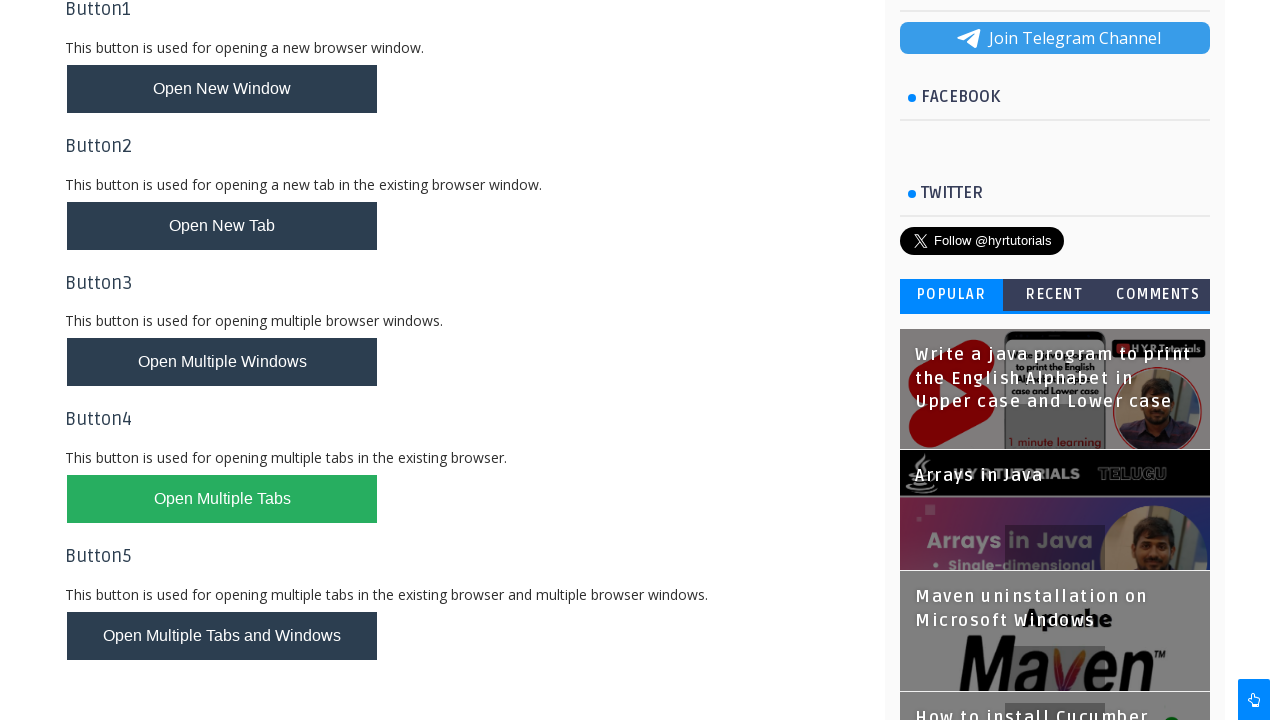

Found target tab with 'Basic Controls' in title
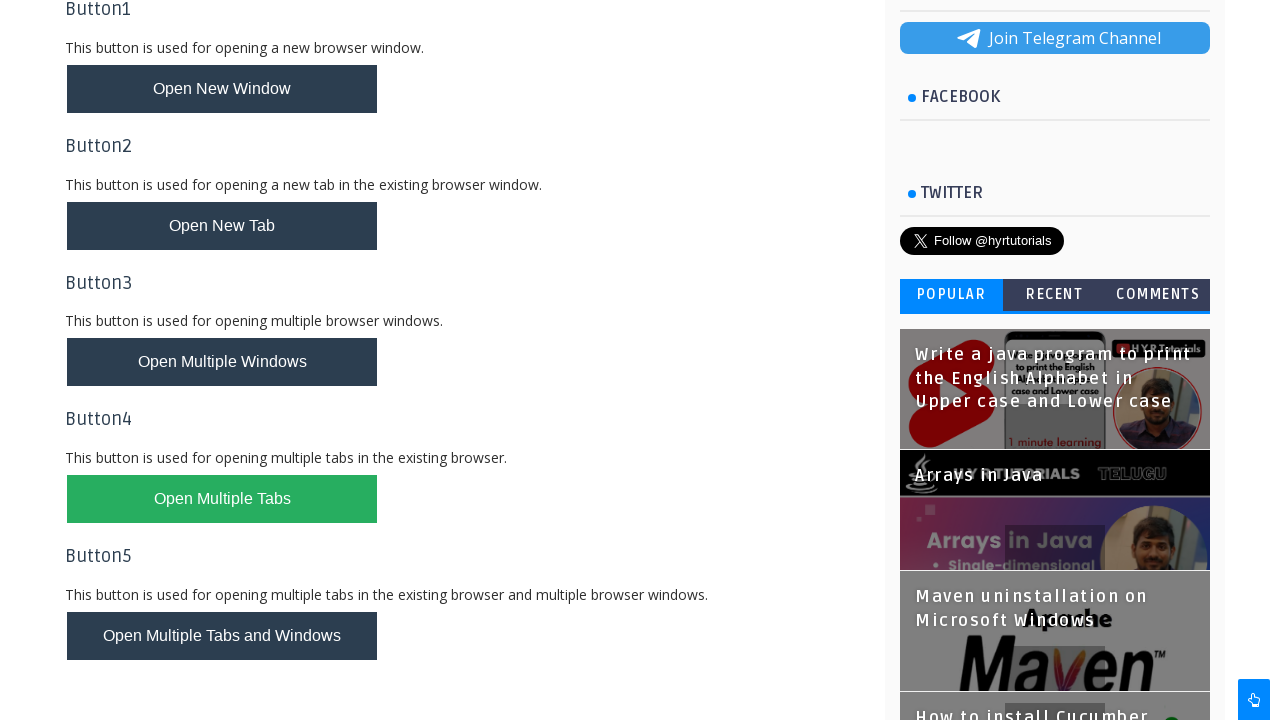

Filled firstName field with 'testuser123' in target tab on #firstName
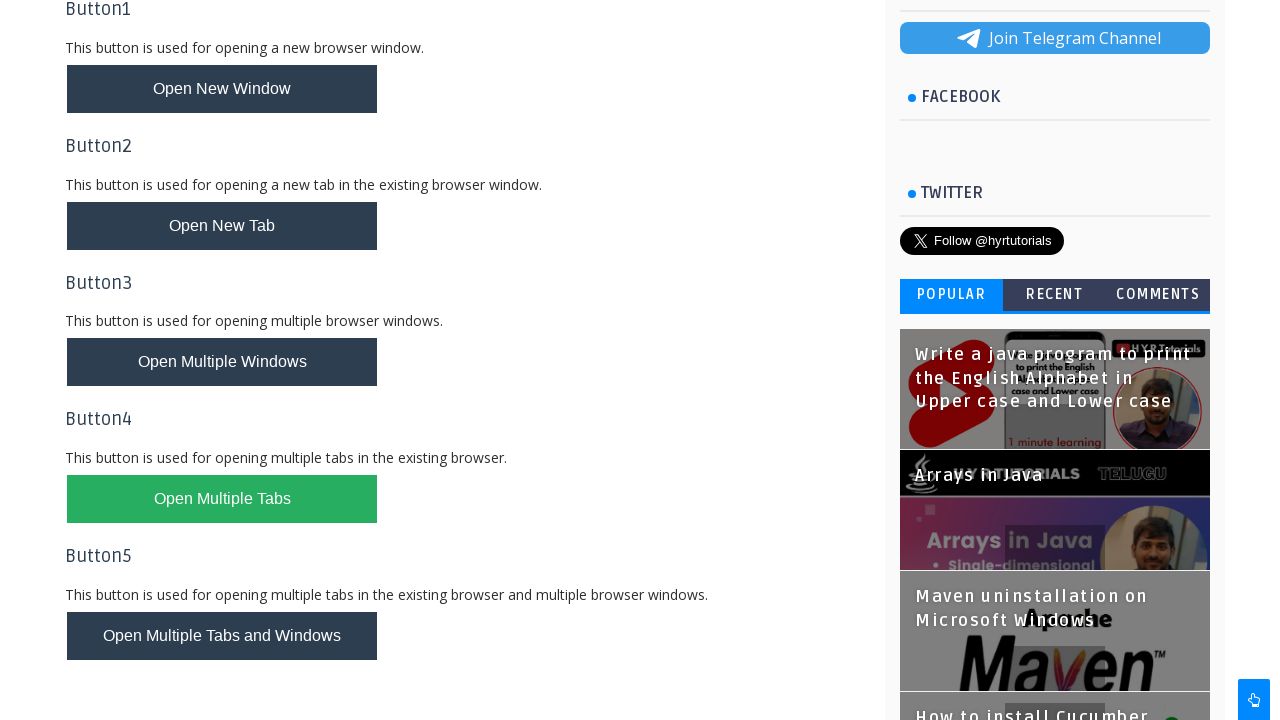

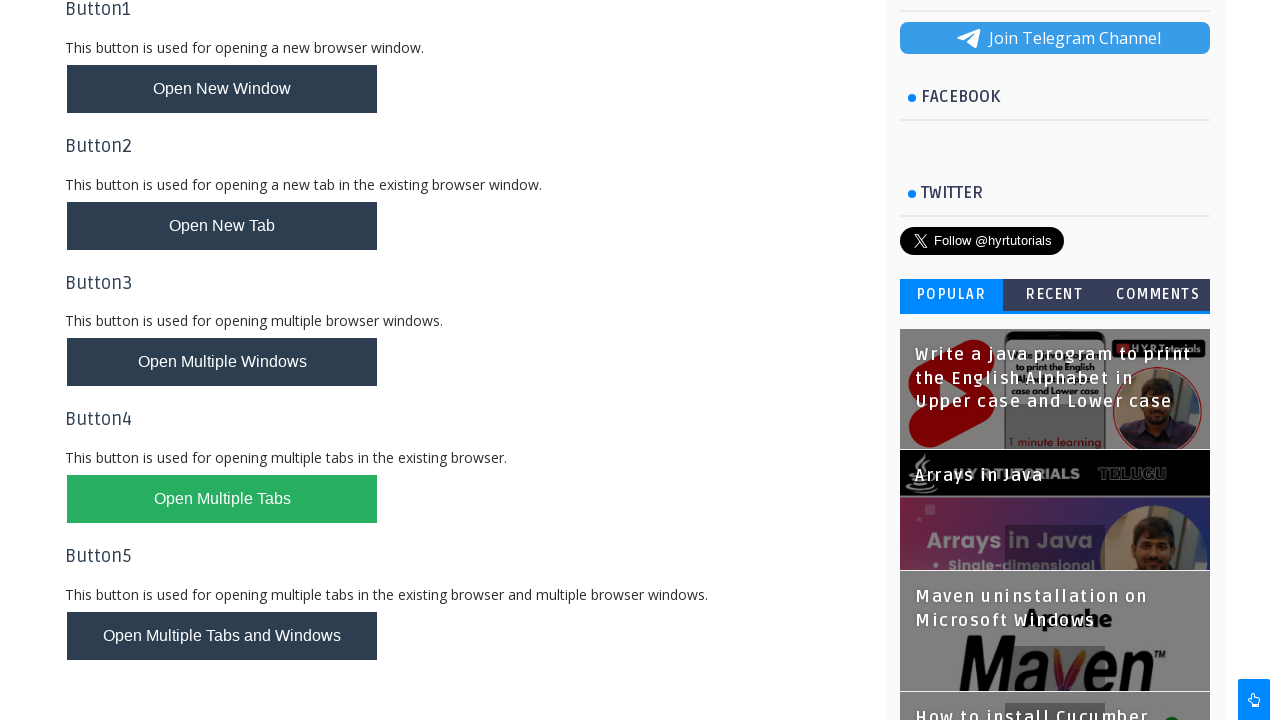